Navigates to GreensTechnology website and maximizes the browser window to verify the page loads correctly.

Starting URL: http://www.greenstechnologys.com/

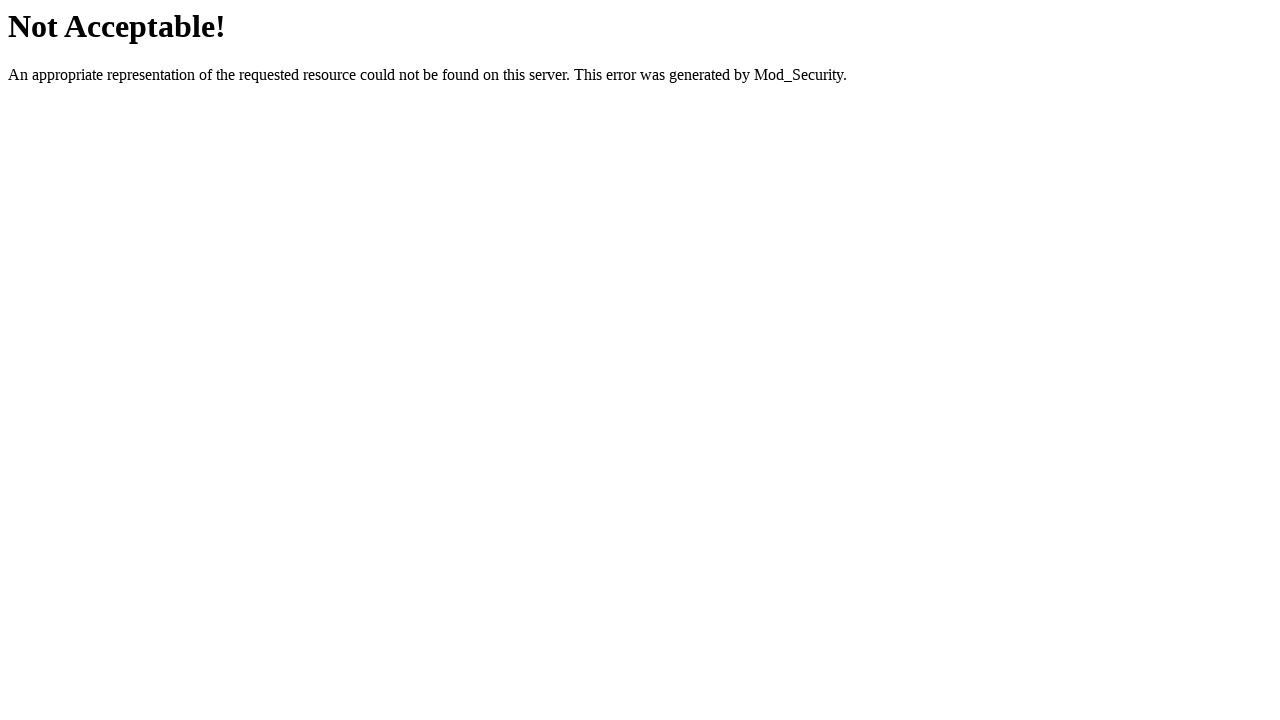

Set viewport size to 1920x1080 to maximize browser window
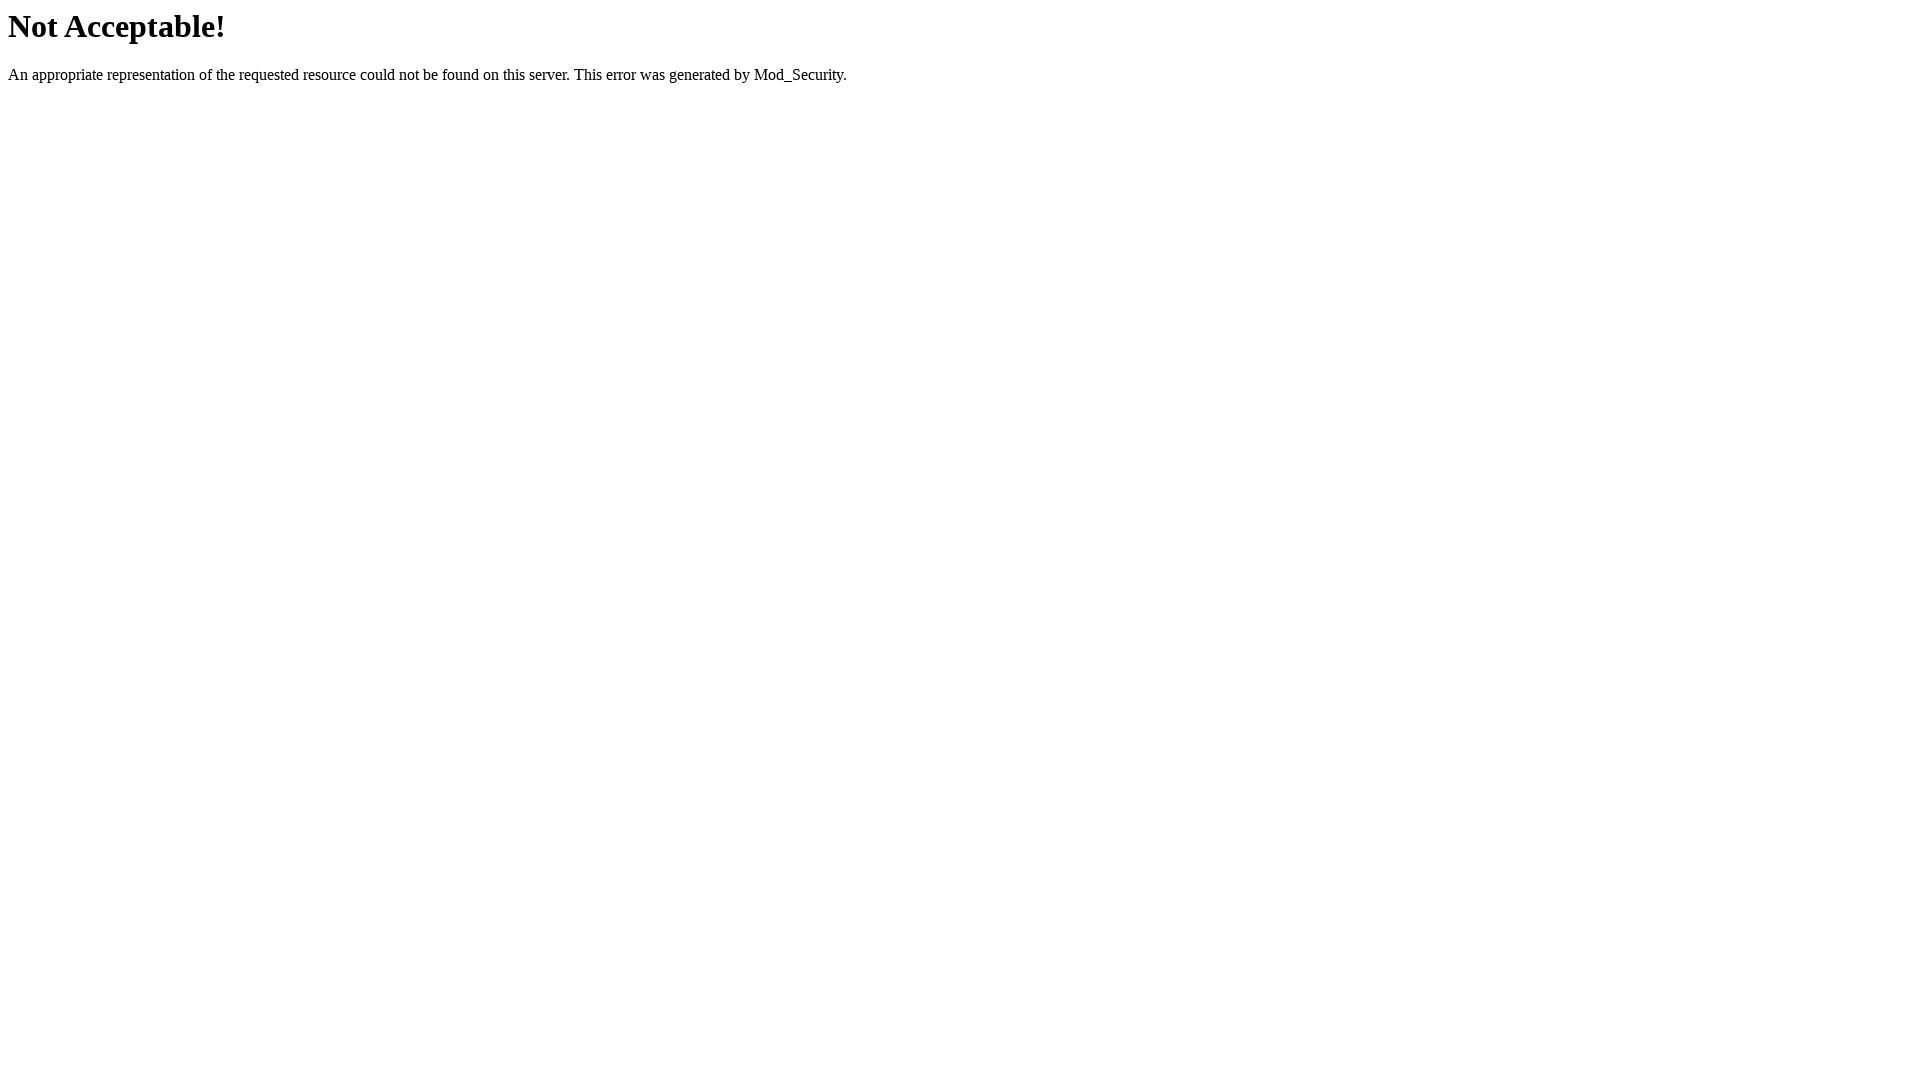

GreensTechnology page loaded successfully
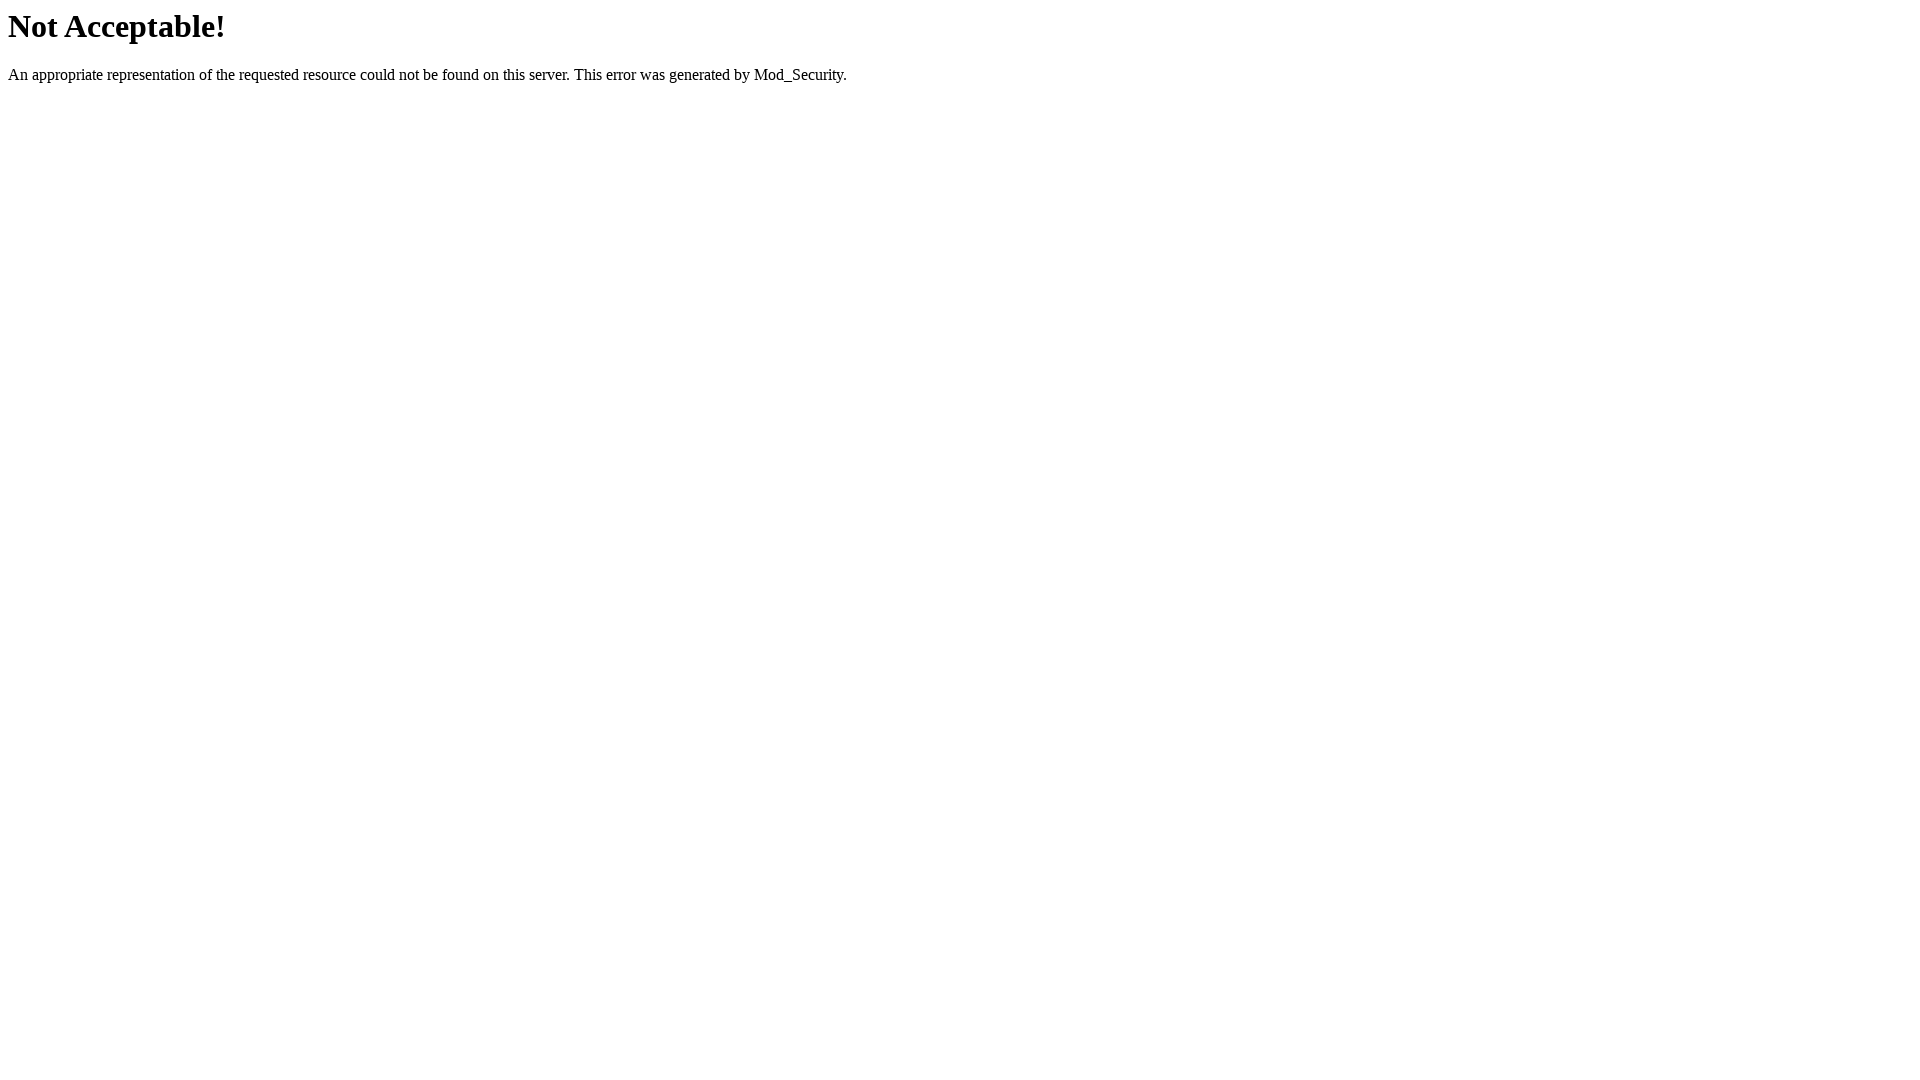

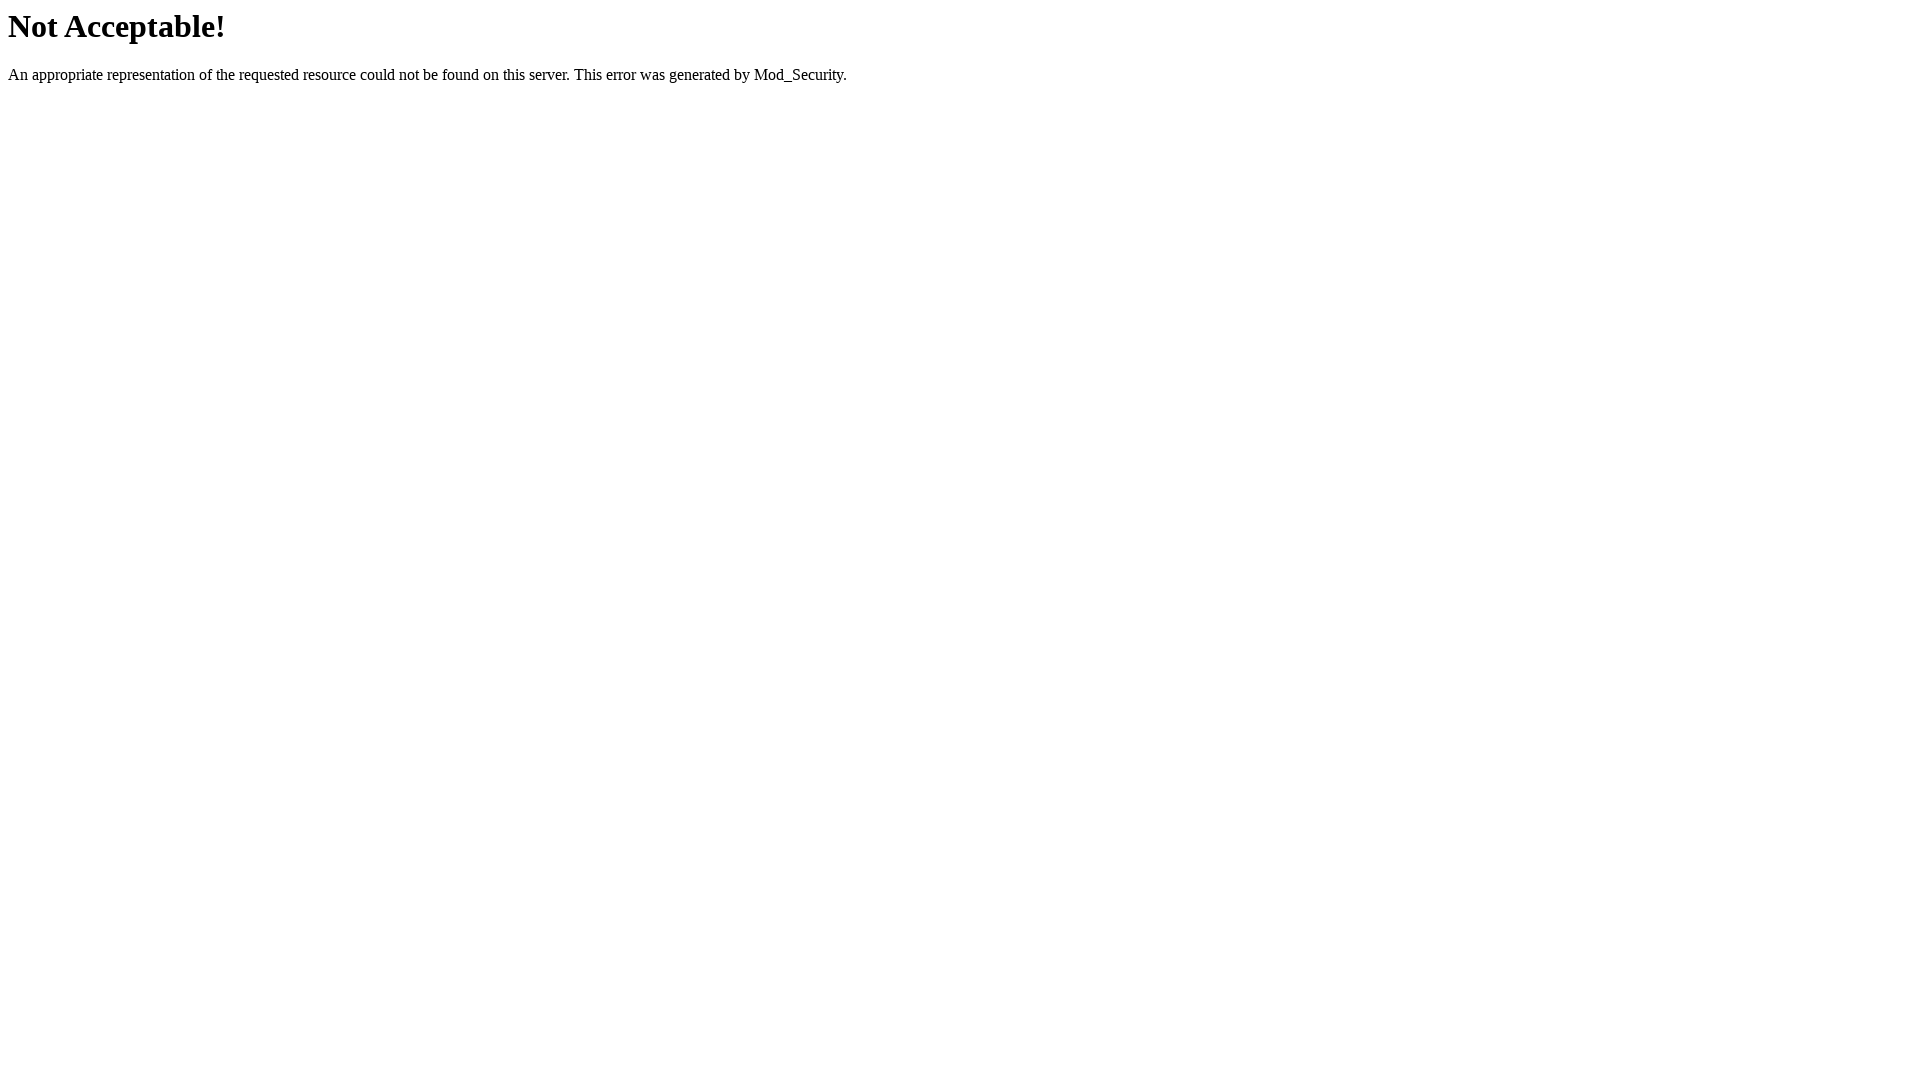